Searches for "tea" products on Target.com by entering the search term and clicking the search button

Starting URL: https://www.target.com/

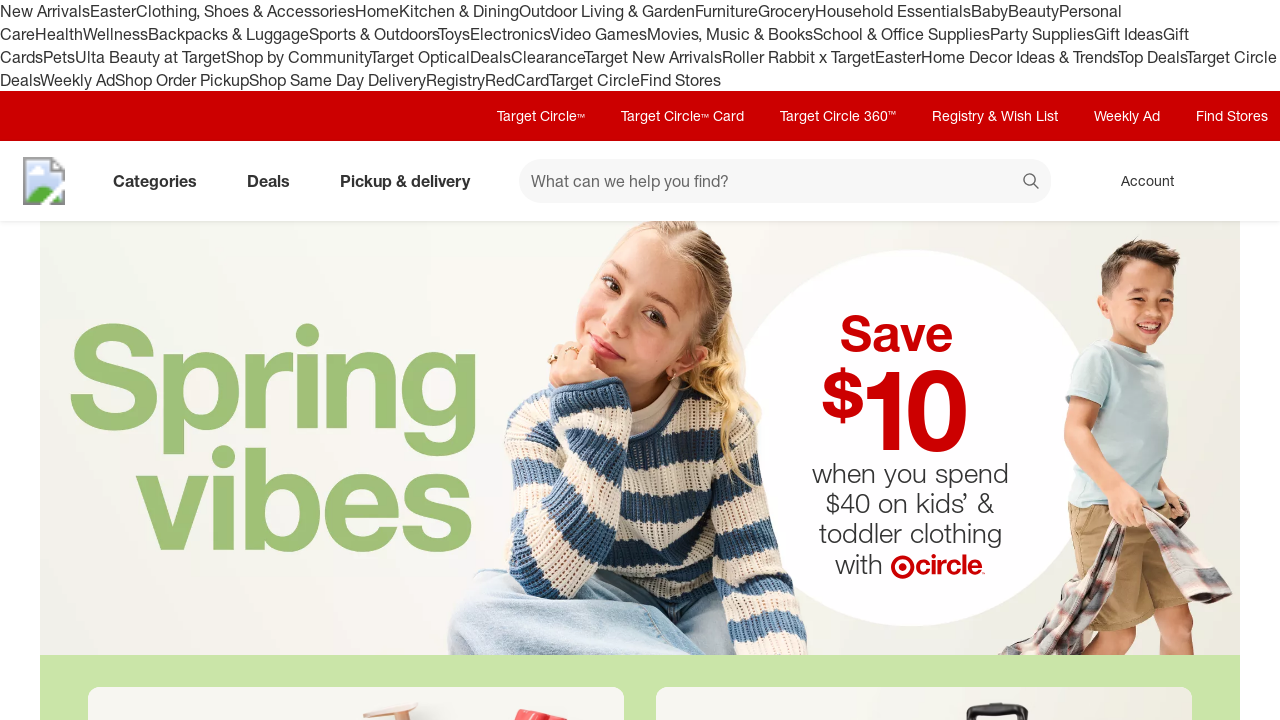

Filled search field with 'tea' on #search
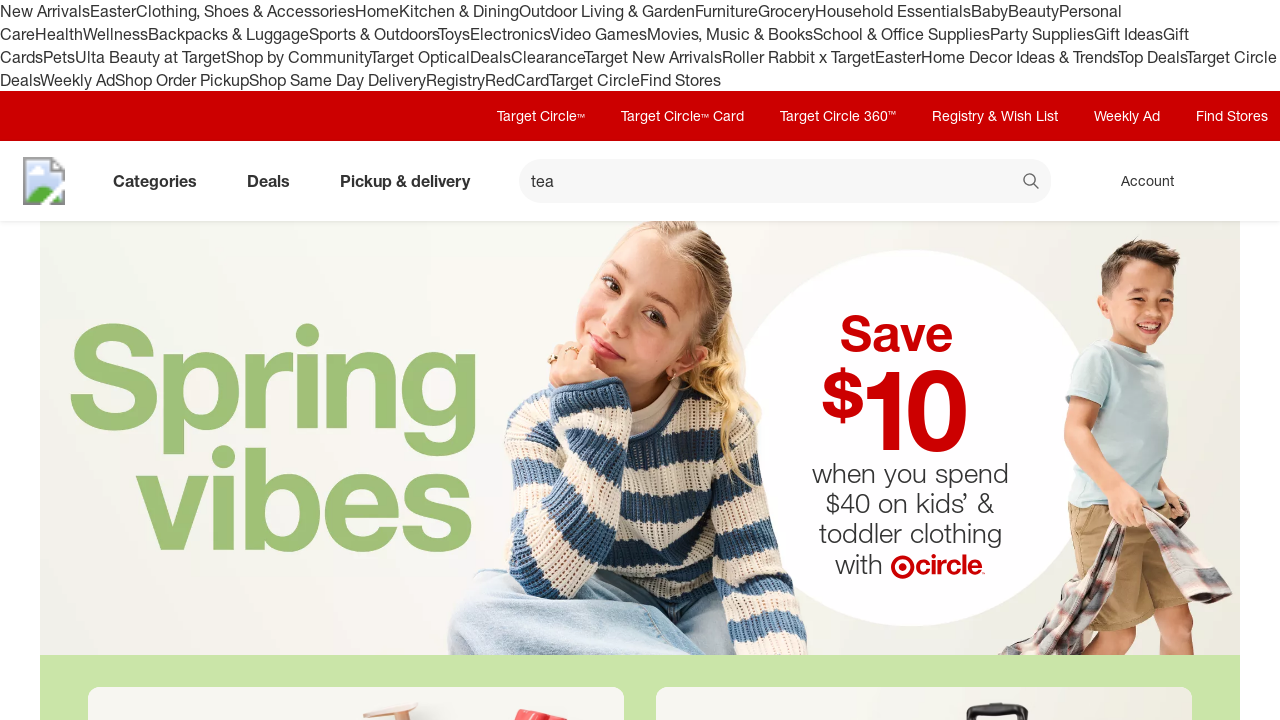

Clicked search button to search for tea products at (1032, 183) on button[data-test='@web/Search/SearchButton']
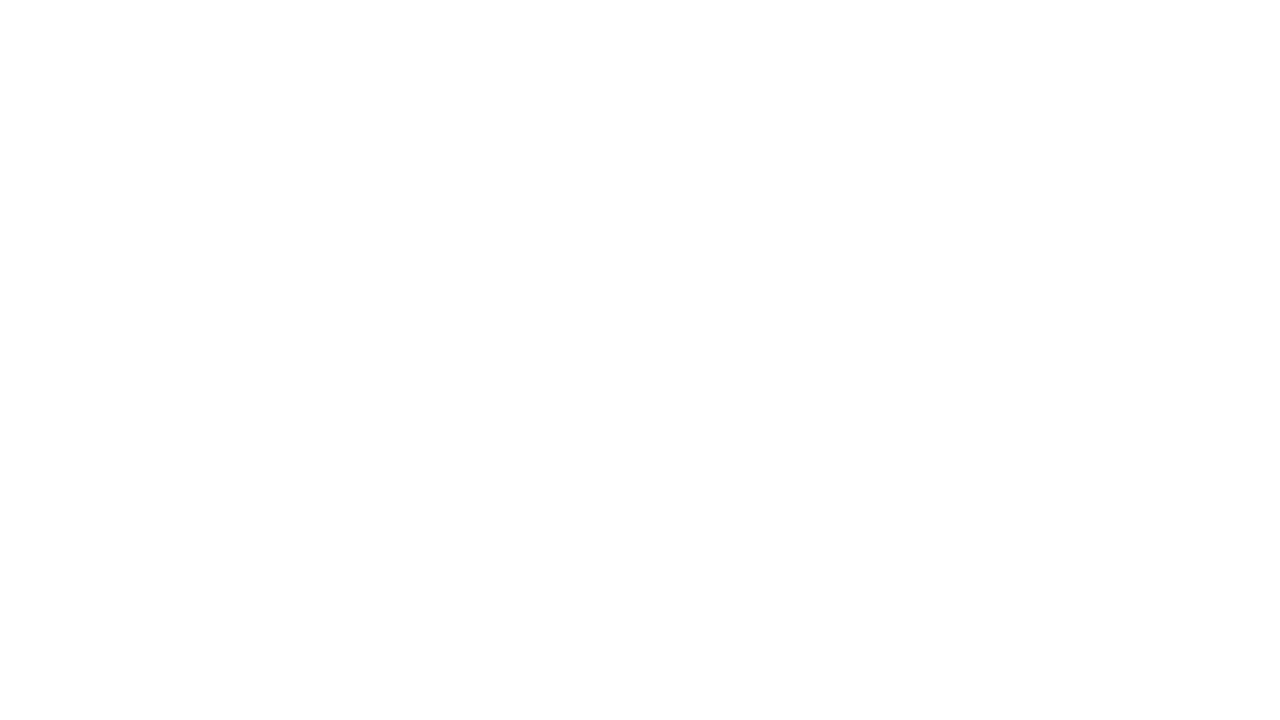

Search results loaded successfully
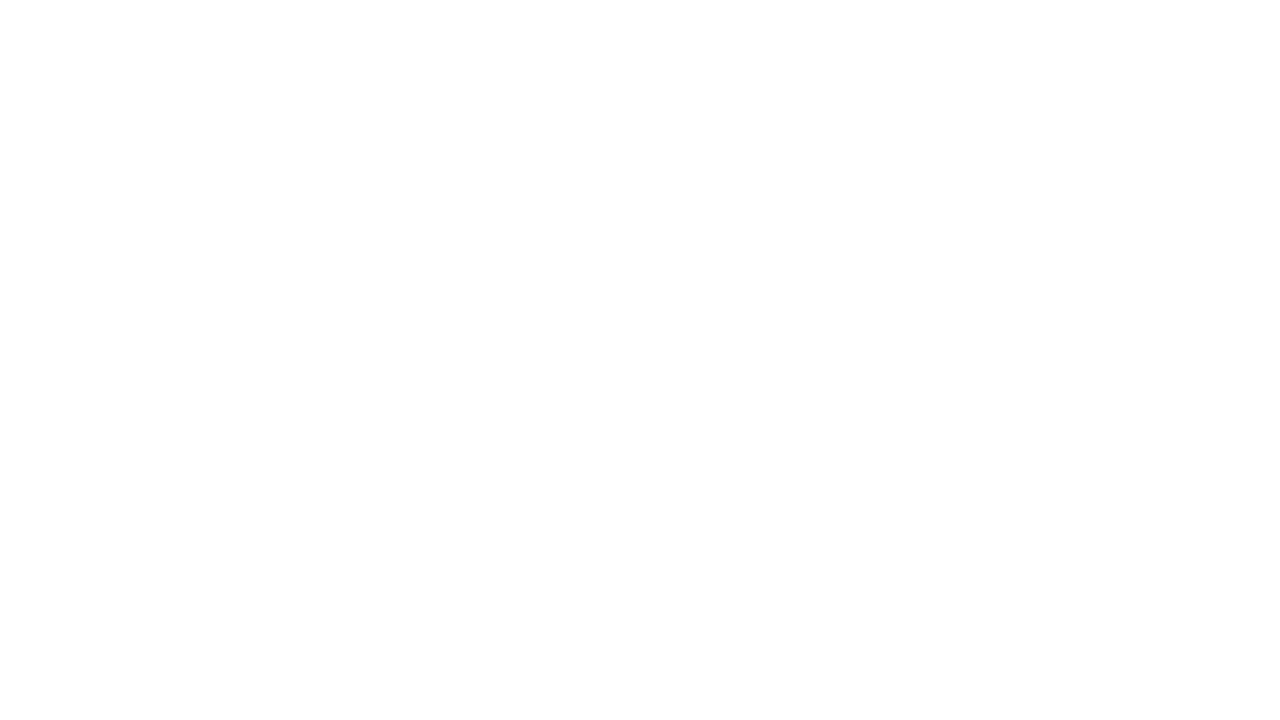

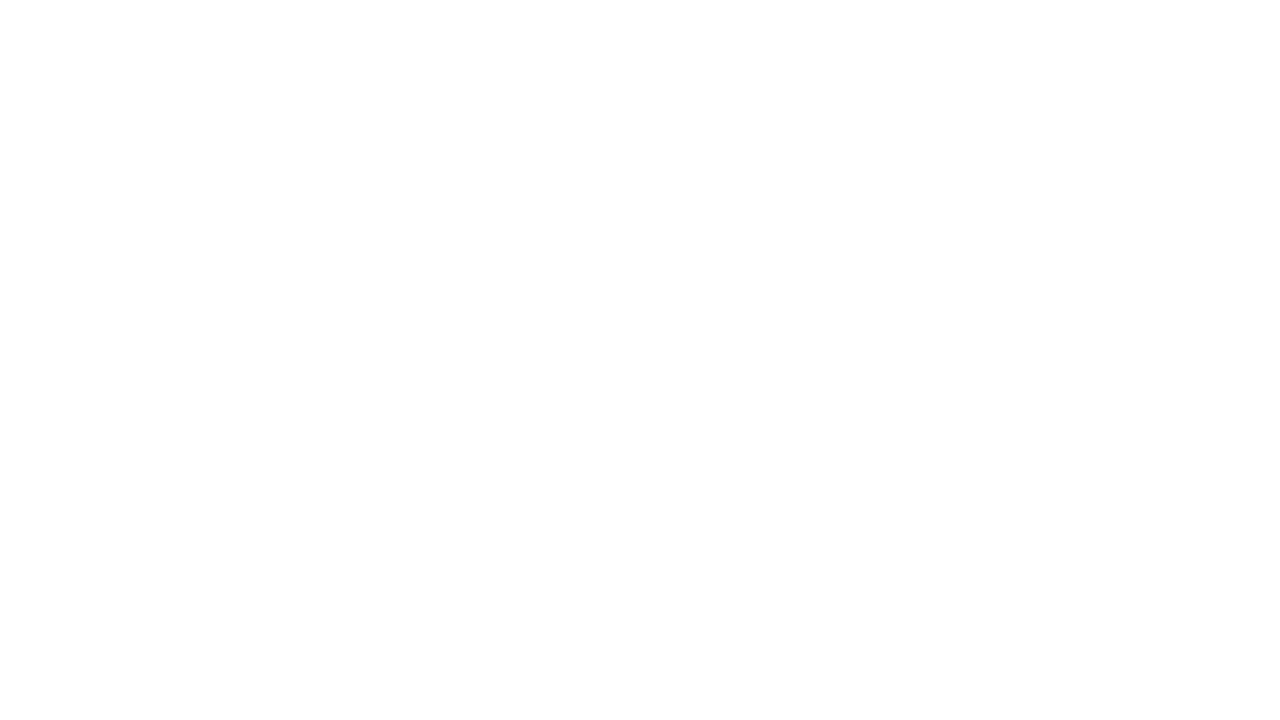